Completes an interactive form exercise by extracting a value from an element's attribute, calculating a result using a mathematical formula, filling in the answer field, selecting checkbox and radio button options, and submitting the form.

Starting URL: http://suninjuly.github.io/get_attribute.html

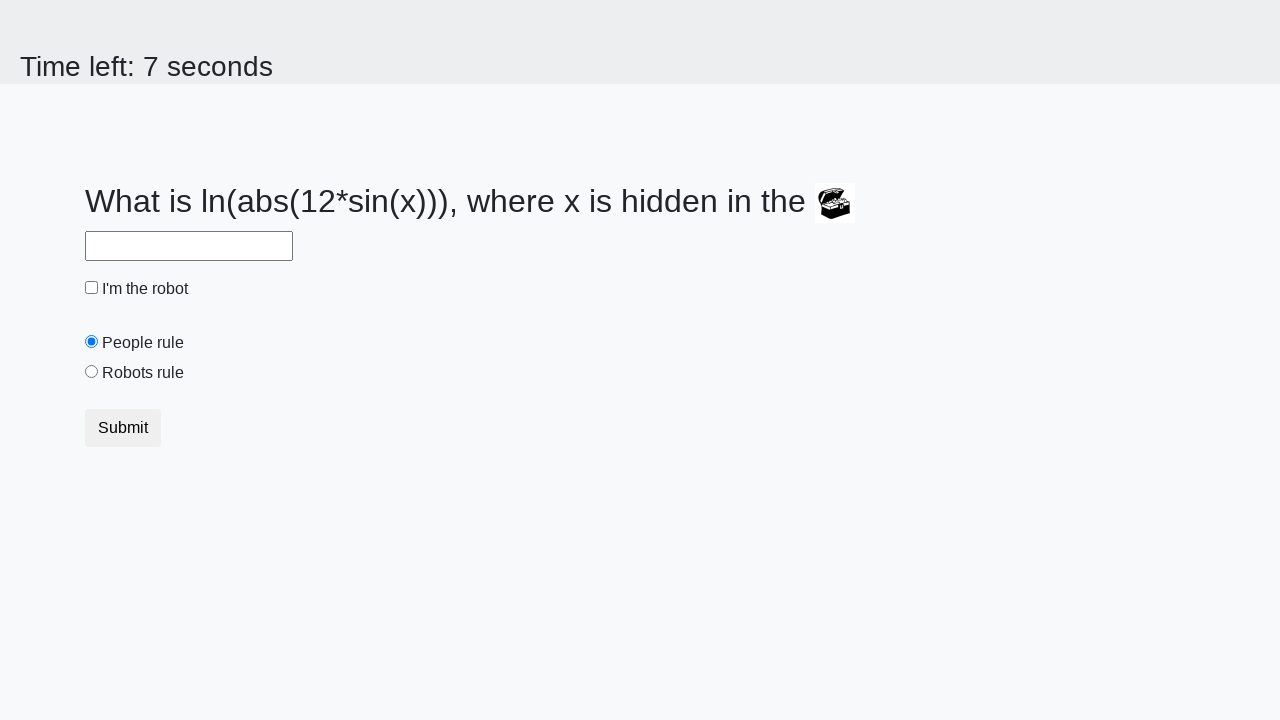

Waited for treasure element to load
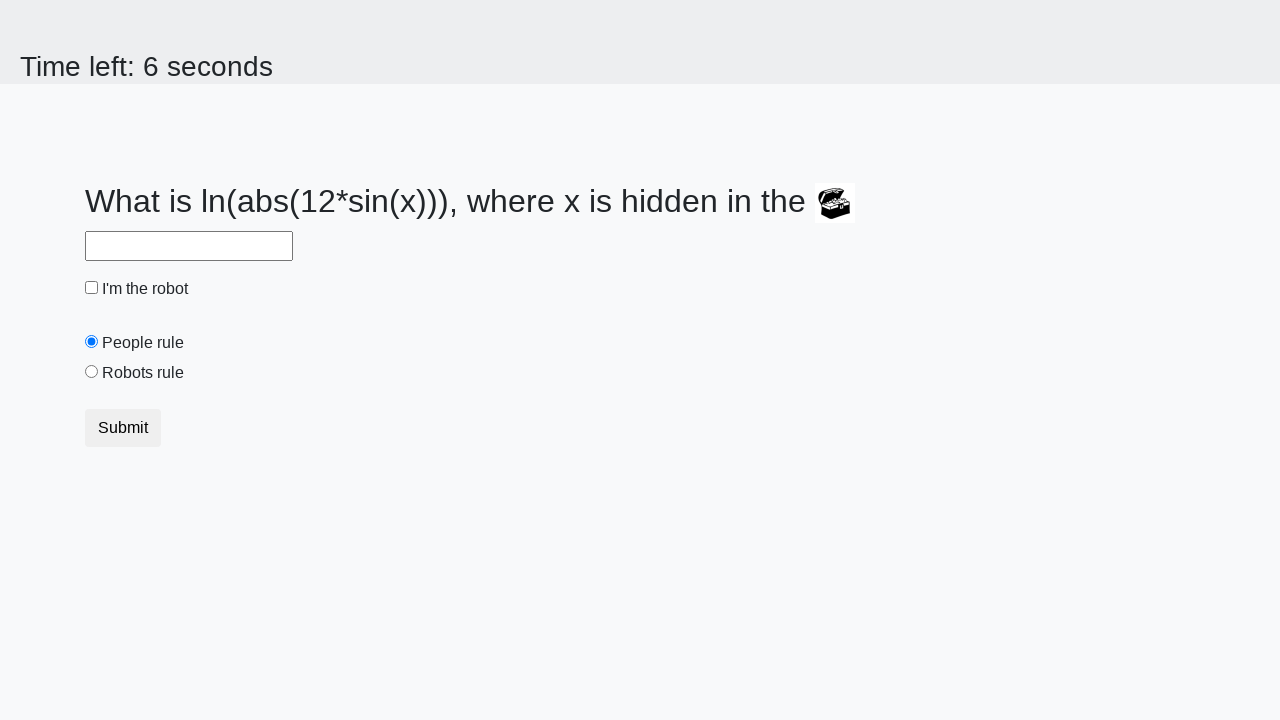

Located treasure element
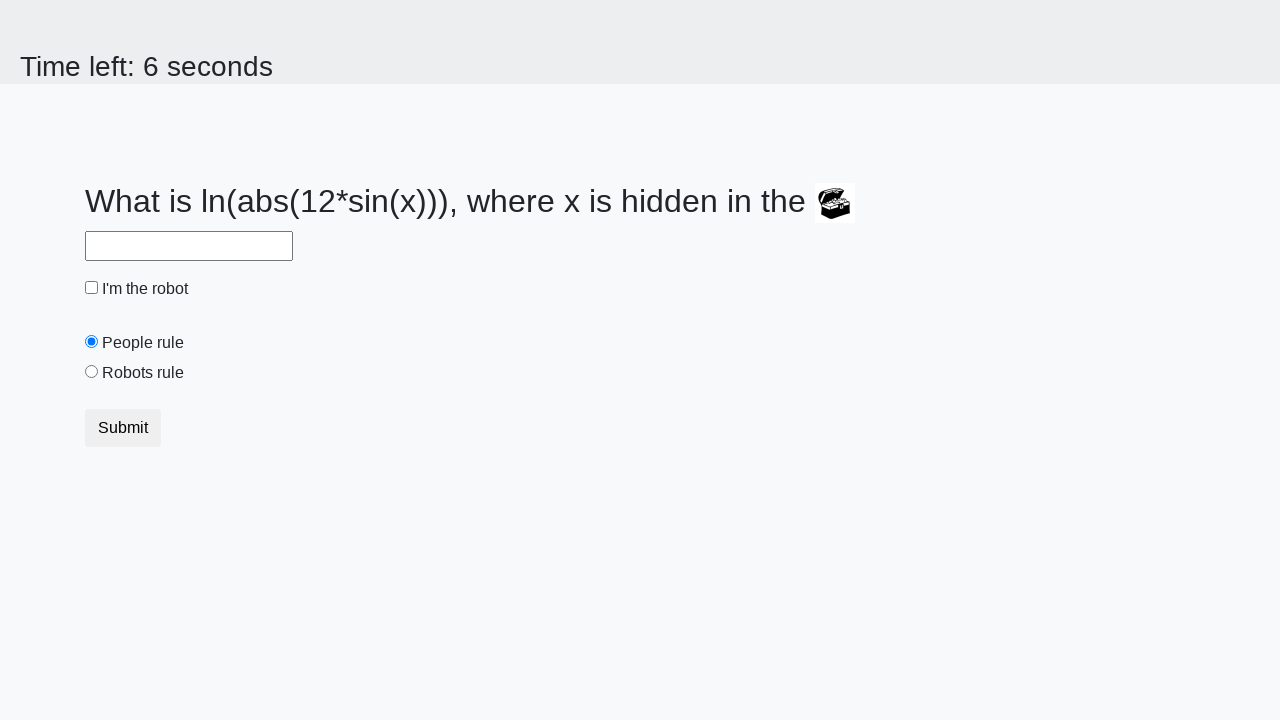

Extracted valuex attribute from treasure element: 486
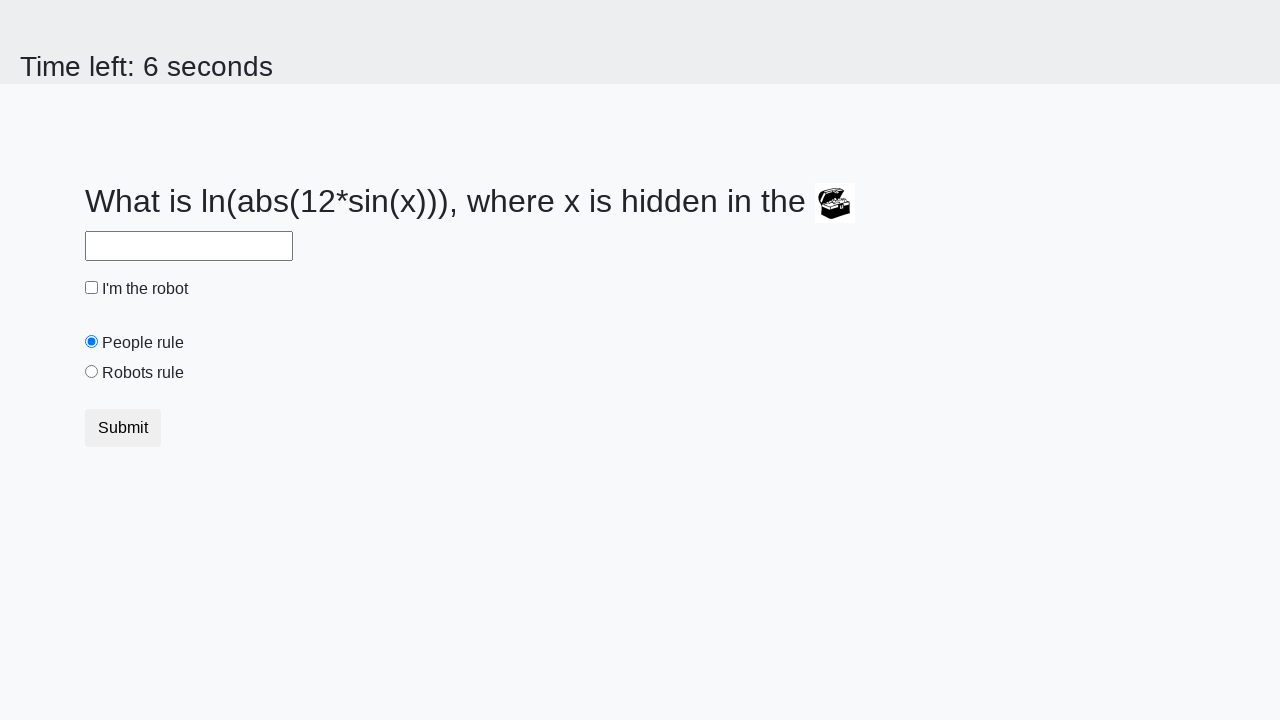

Calculated result using formula log(abs(12*sin(486))): 2.276141452939749
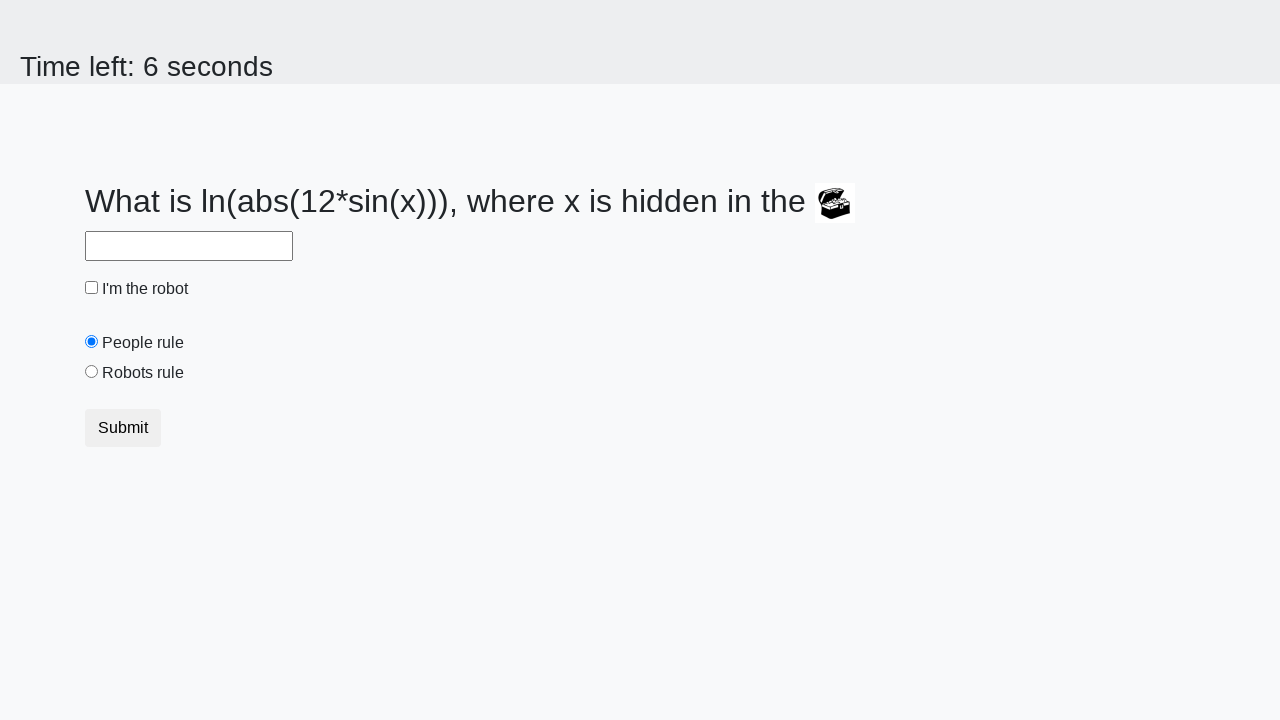

Filled answer field with calculated value: 2.276141452939749 on #answer
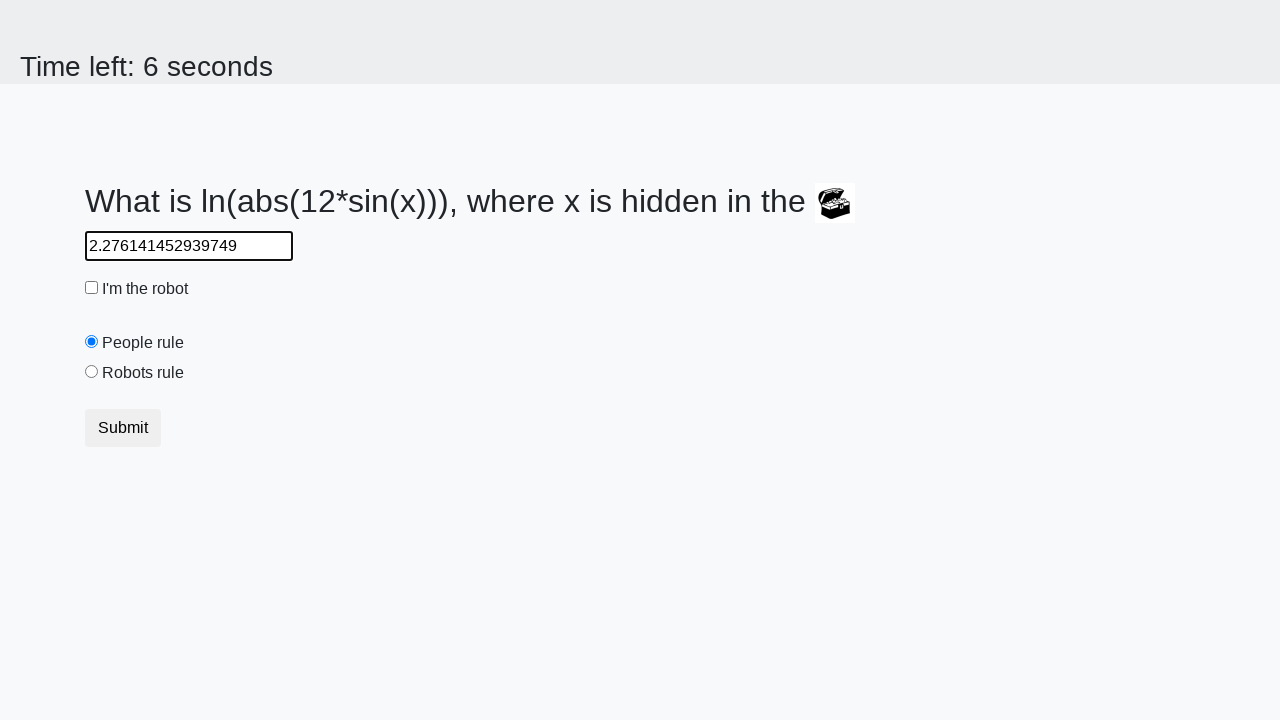

Checked the robot checkbox at (92, 288) on #robotCheckbox
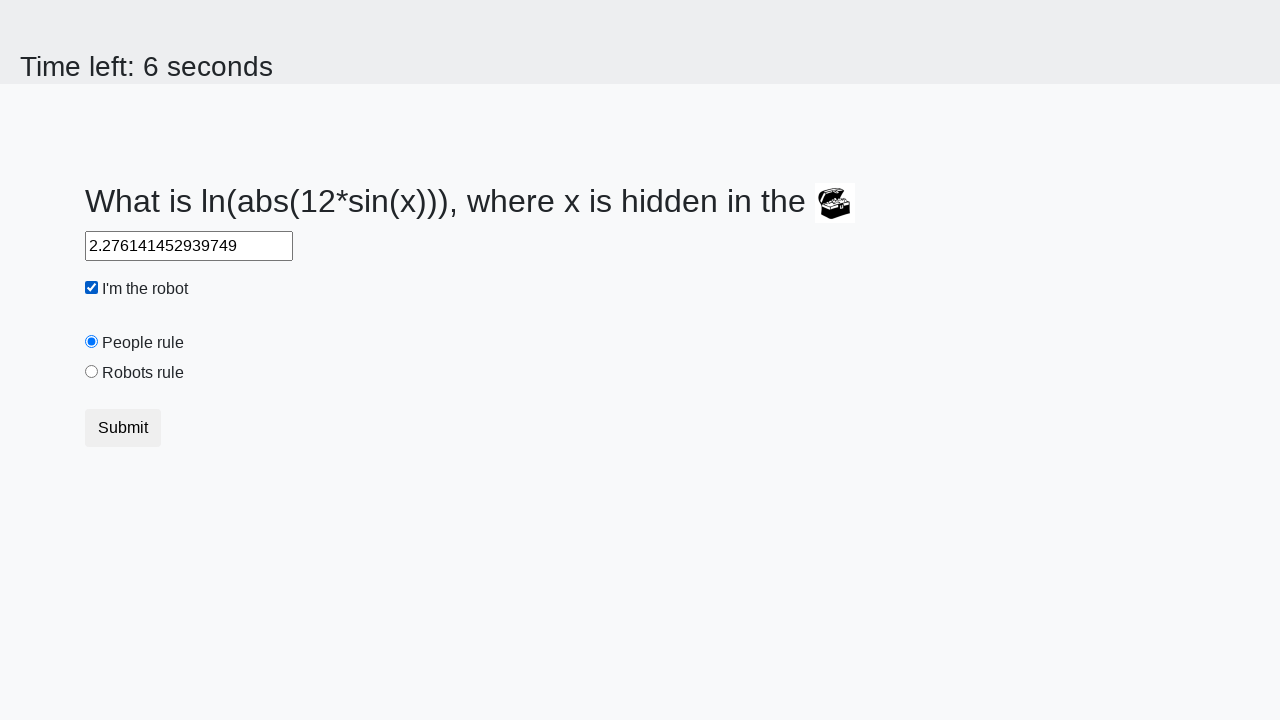

Selected the robots rule radio button at (92, 372) on #robotsRule
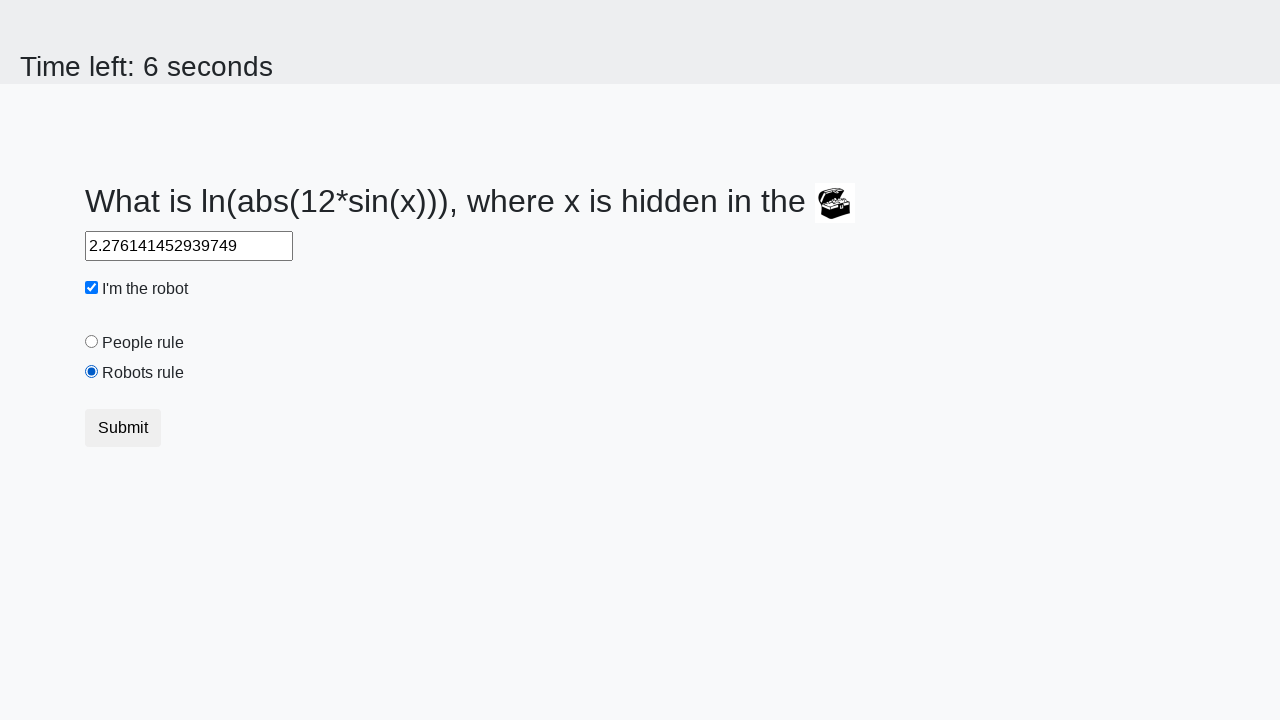

Clicked submit button to complete form at (123, 428) on .btn.btn-default
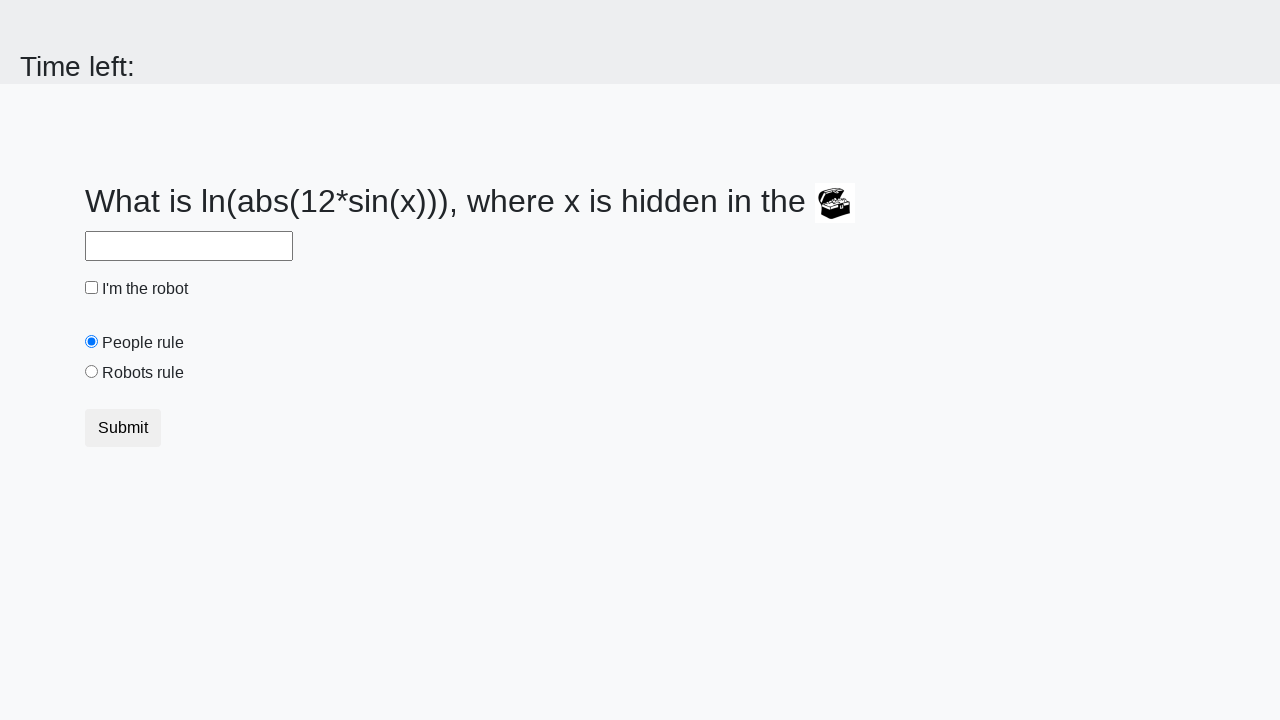

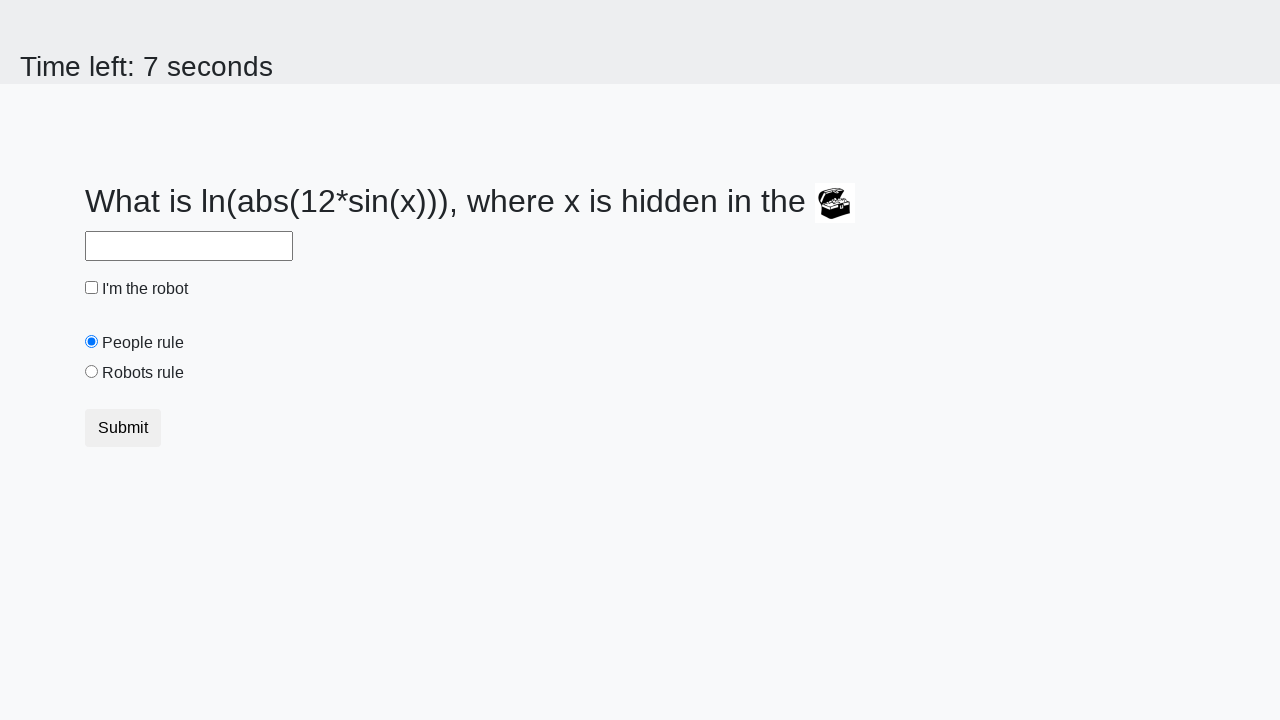